Tests the complete checkout process including adding item to cart, filling billing details, and placing an order

Starting URL: https://practice.automationtesting.in/

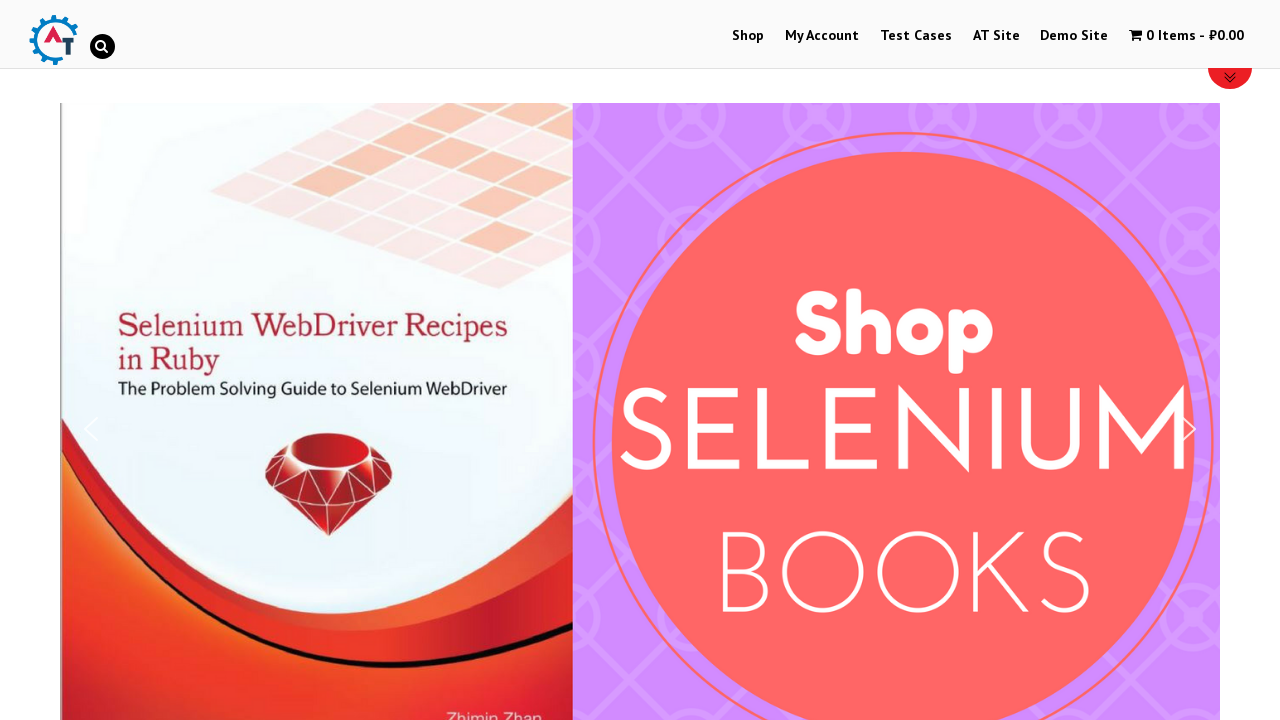

Clicked Shop navigation link at (748, 36) on text=Shop
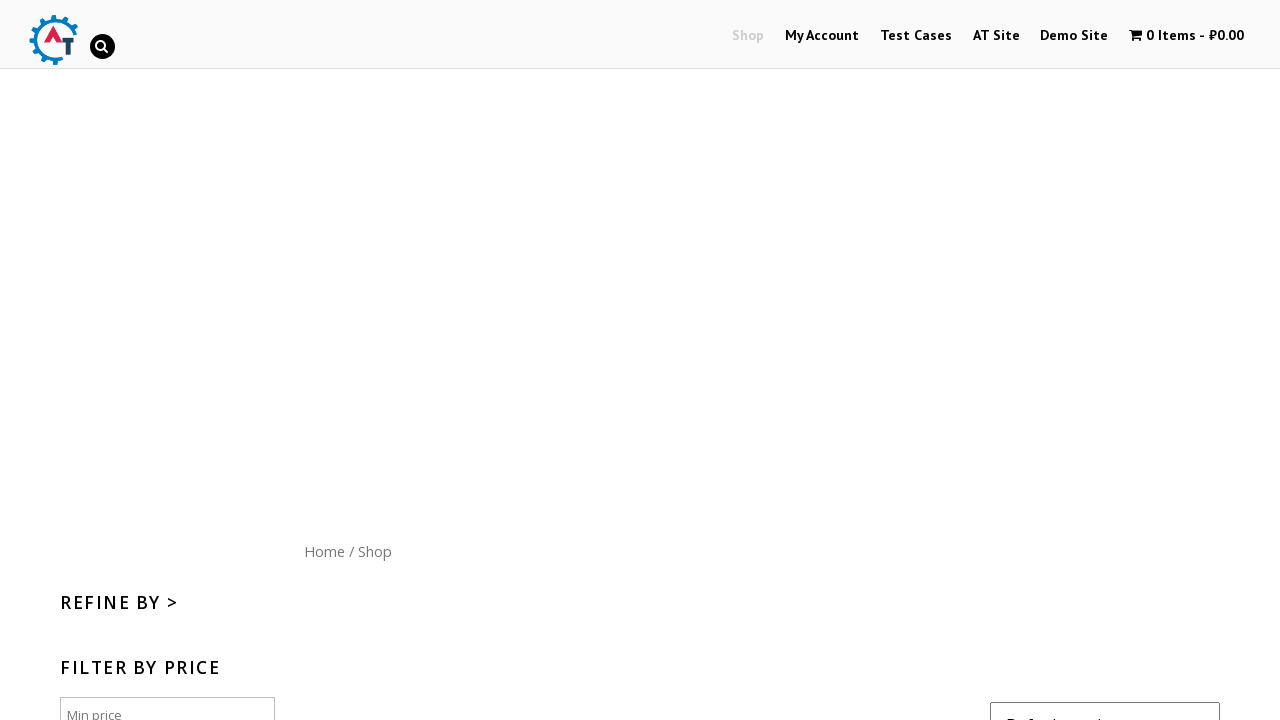

Scrolled down 300px to view products
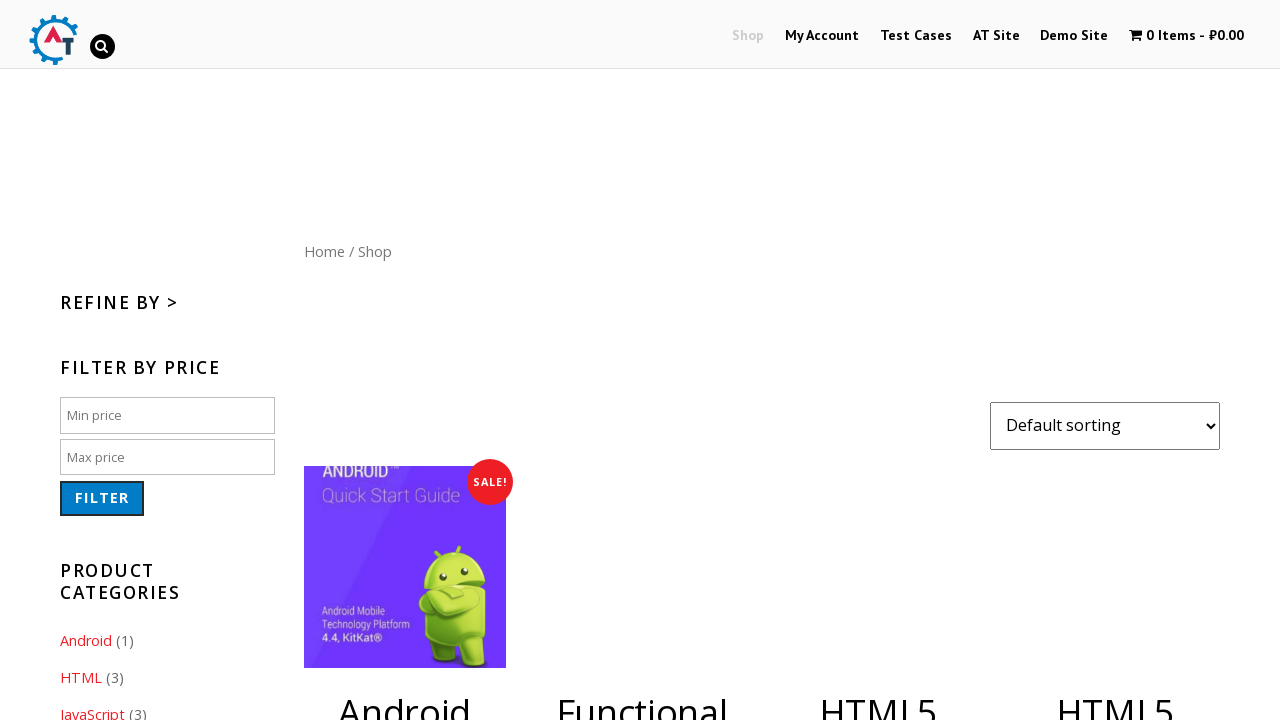

Clicked Add to Cart button for product at (1115, 361) on .products > li:nth-child(4) > .button
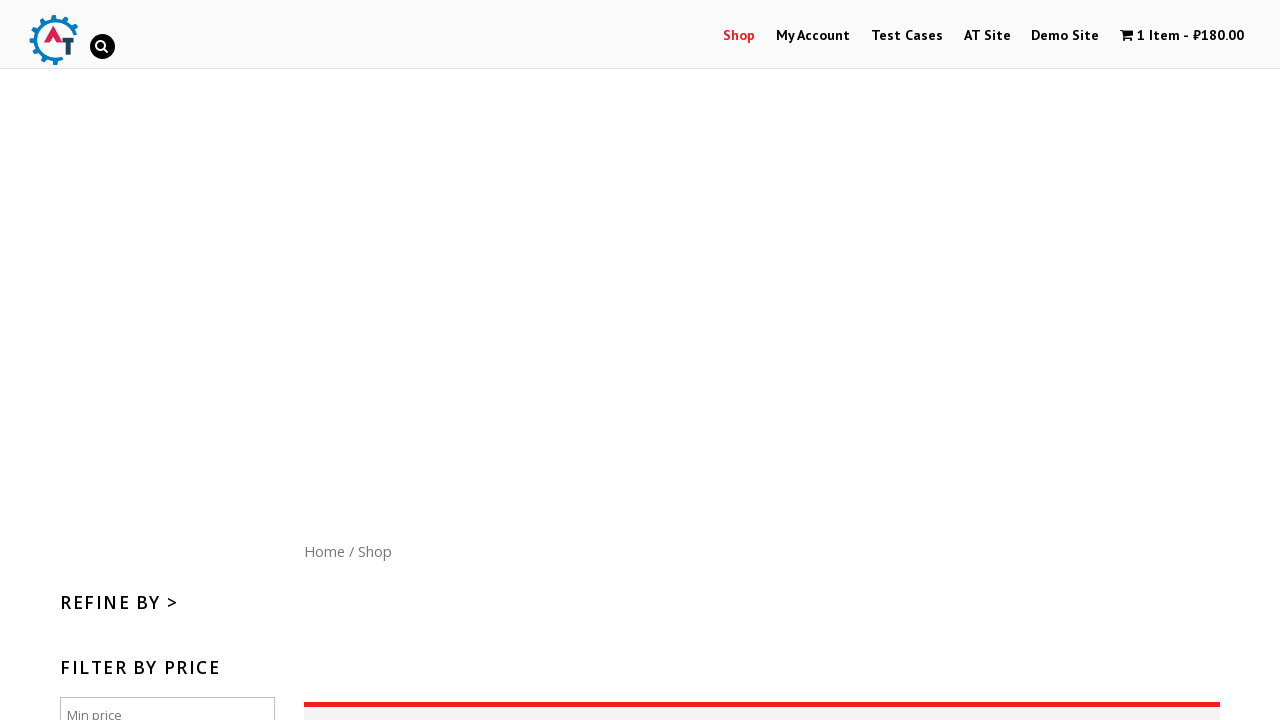

Waited 3 seconds for product to be added to cart
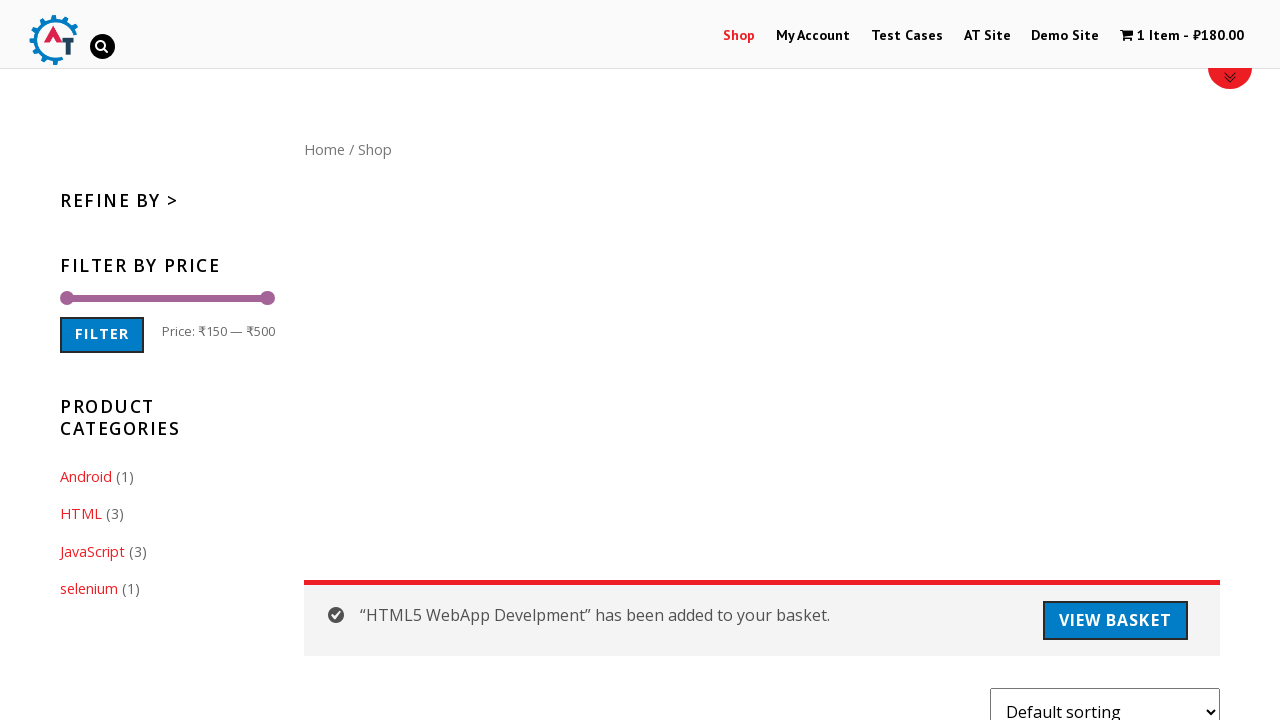

Clicked cart contents to view cart at (1182, 36) on .wpmenucart-contents
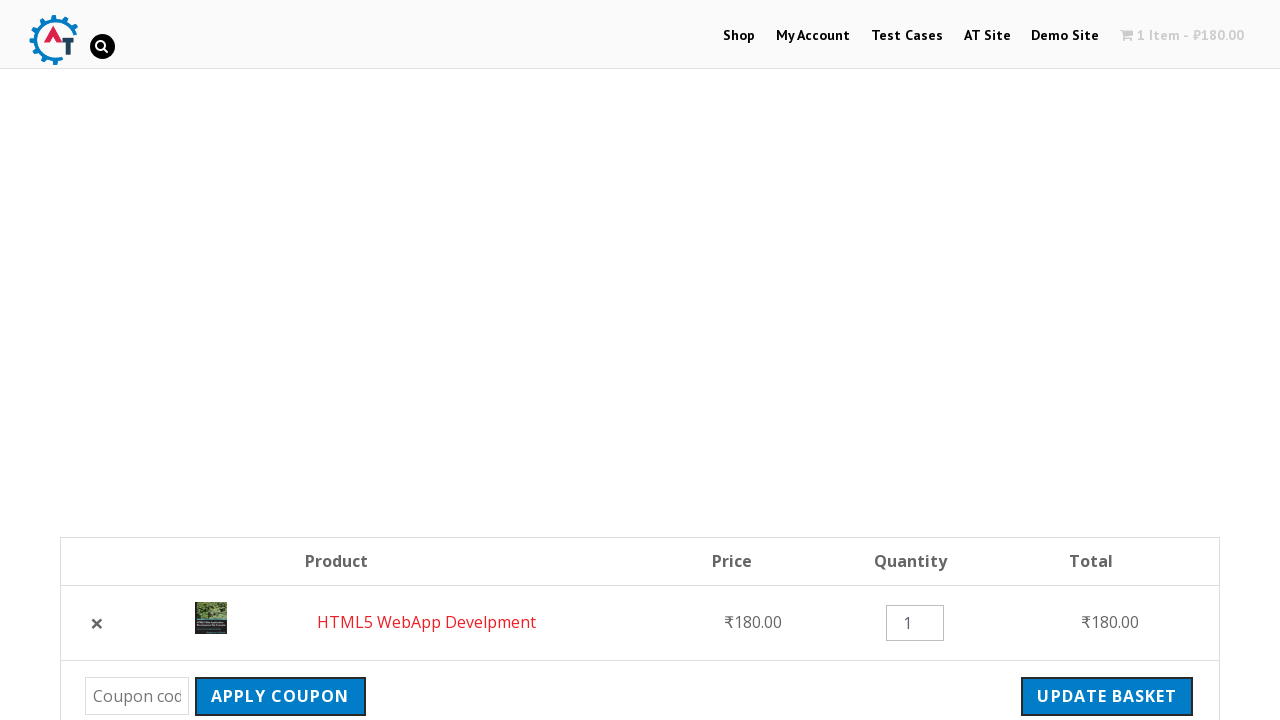

Checkout button appeared
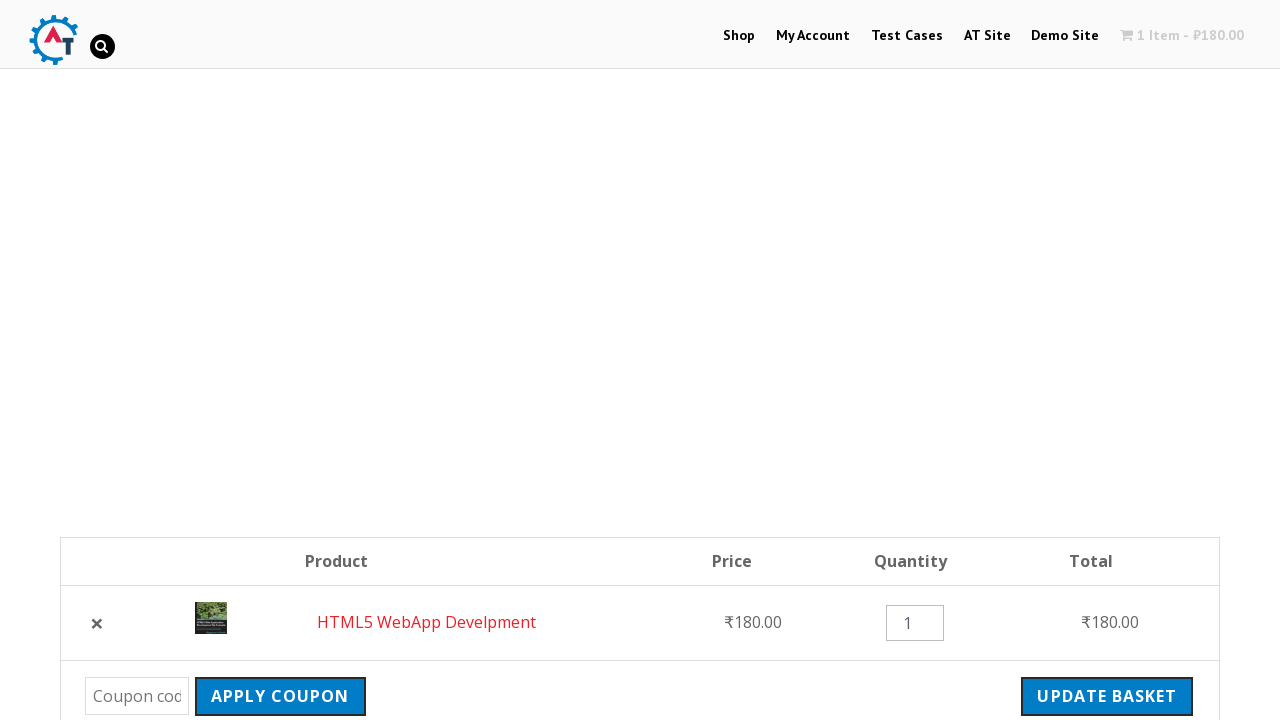

Clicked Proceed to Checkout button at (1098, 360) on .checkout-button
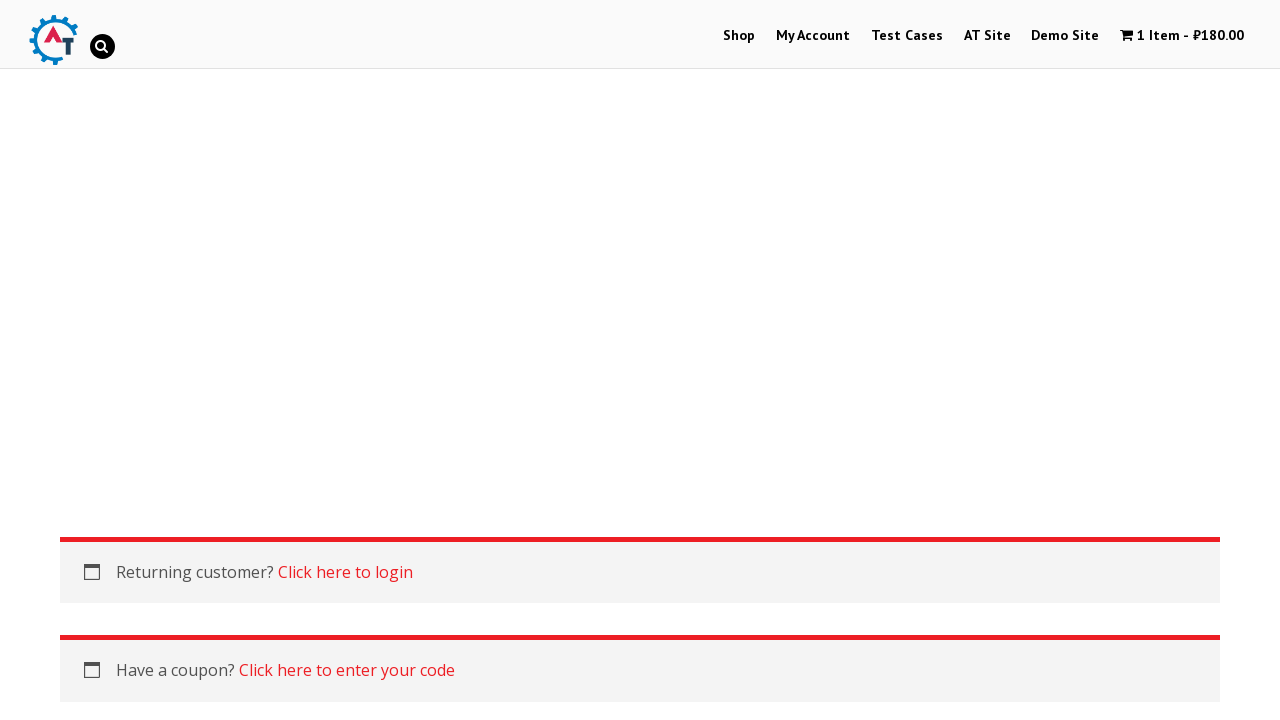

Filled billing first name with 'John' on [name="billing_first_name"]
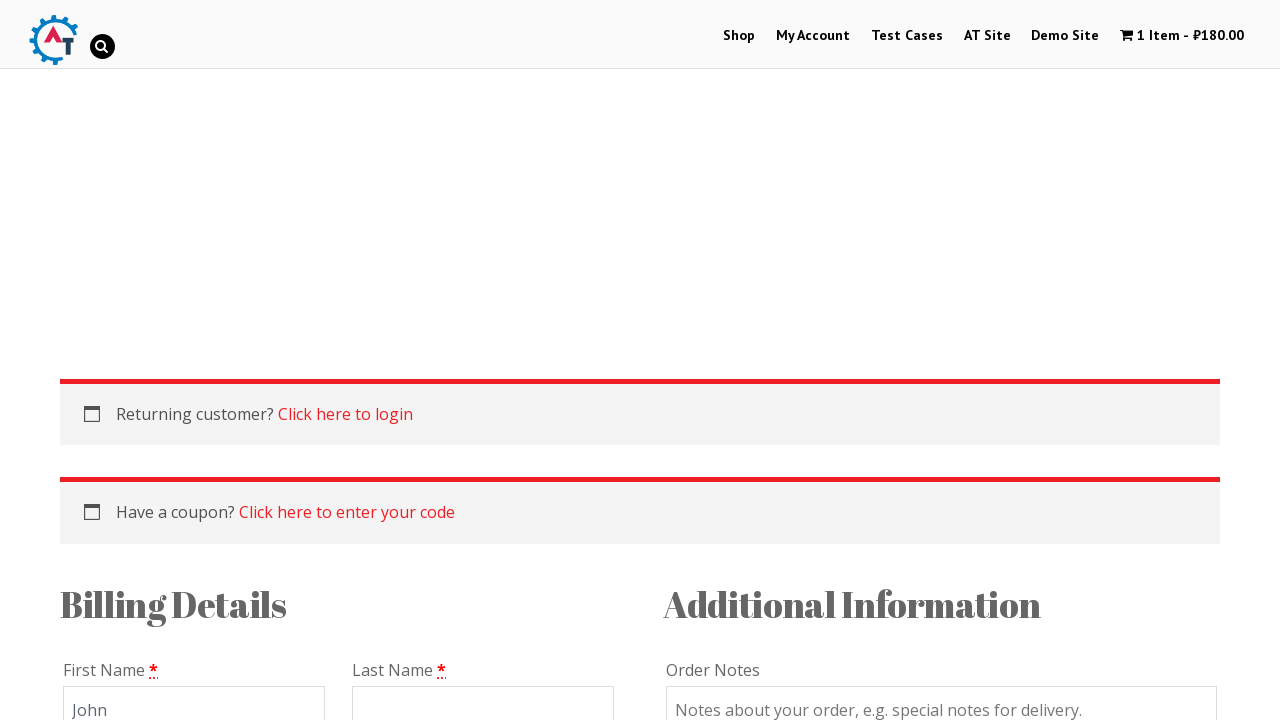

Filled billing last name with 'Malcovic' on #billing_last_name
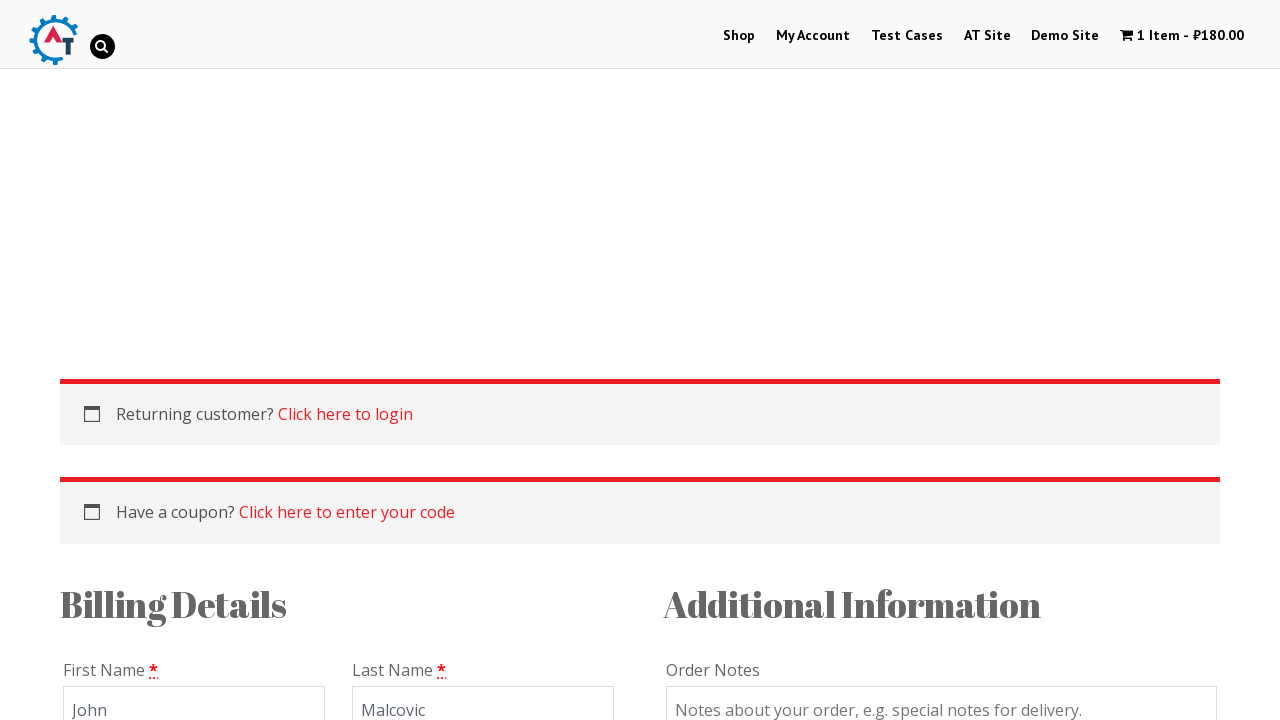

Filled billing email with 'John123@gmail.com' on #billing_email
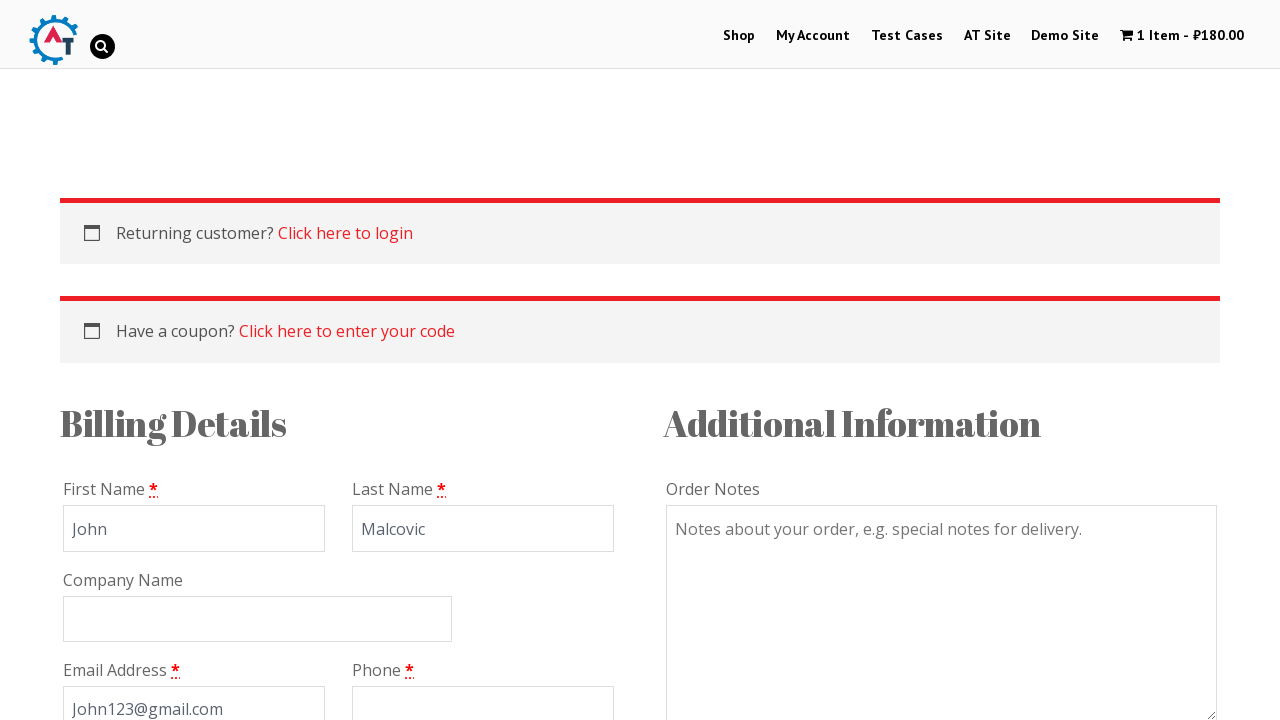

Filled billing phone with '89512997546' on #billing_phone
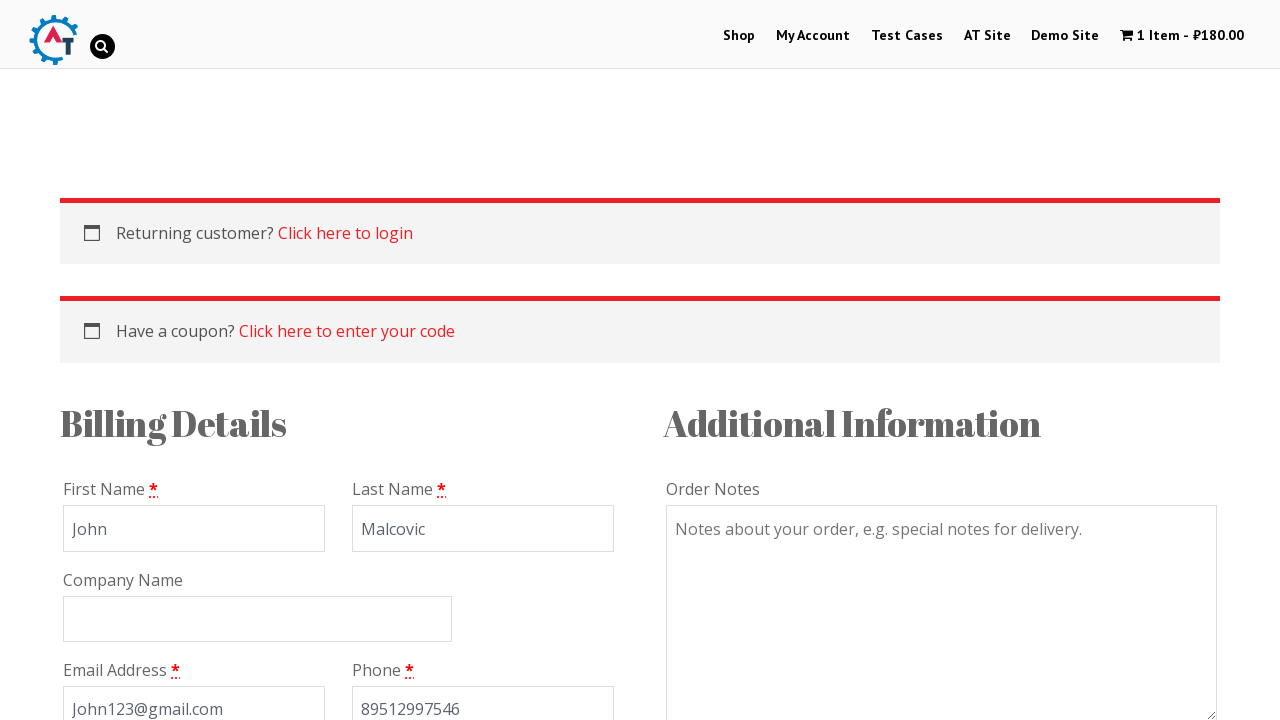

Waited 5 seconds for form to load
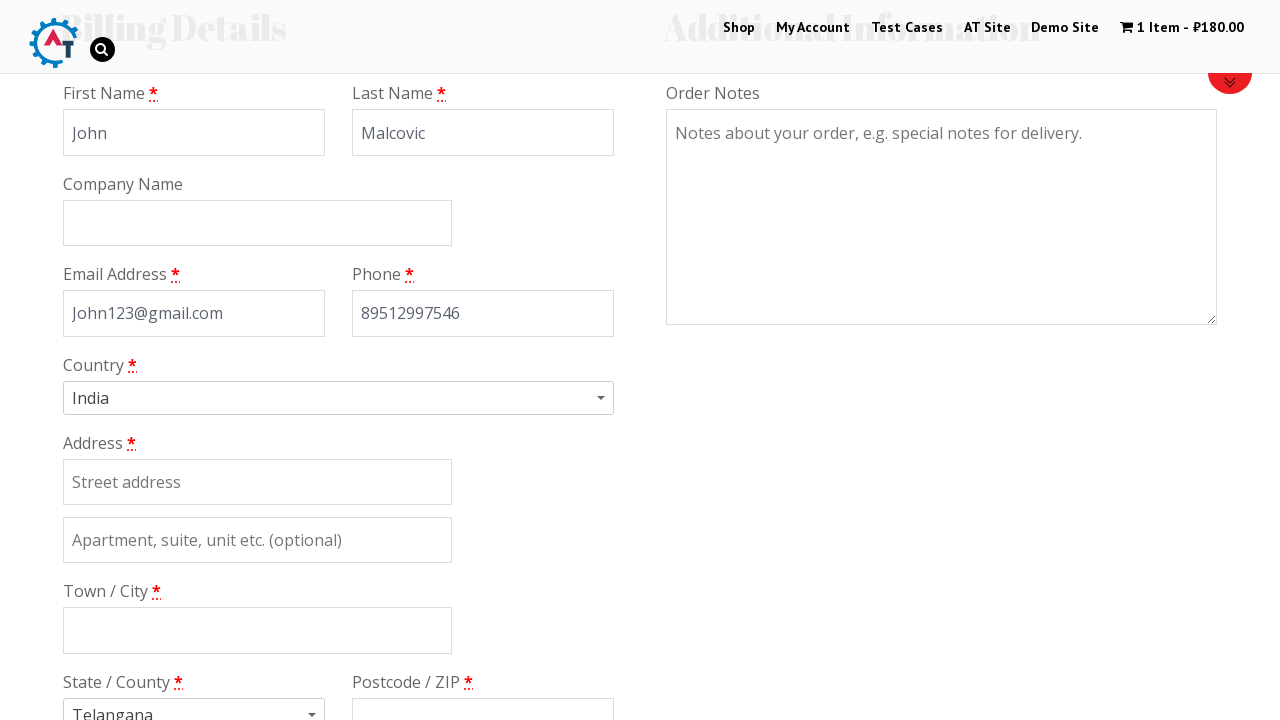

Clicked country selection dropdown at (338, 398) on #s2id_billing_country
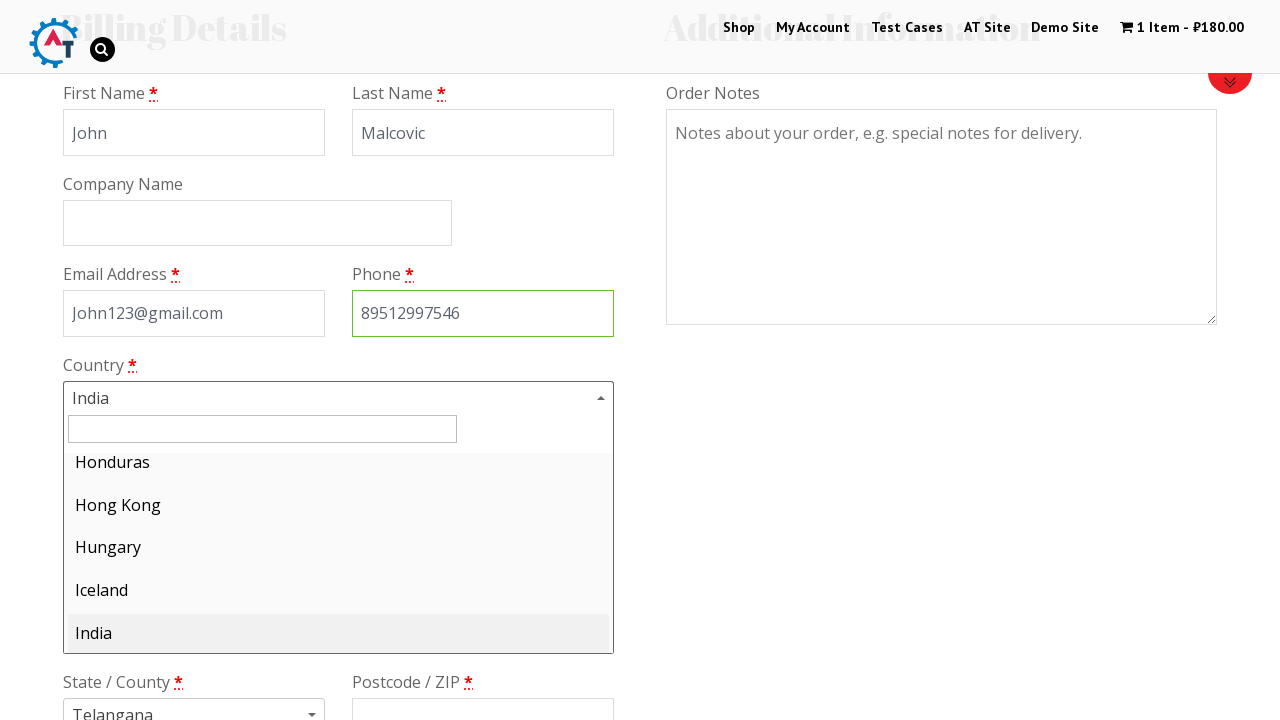

Waited 3 seconds for country dropdown to open
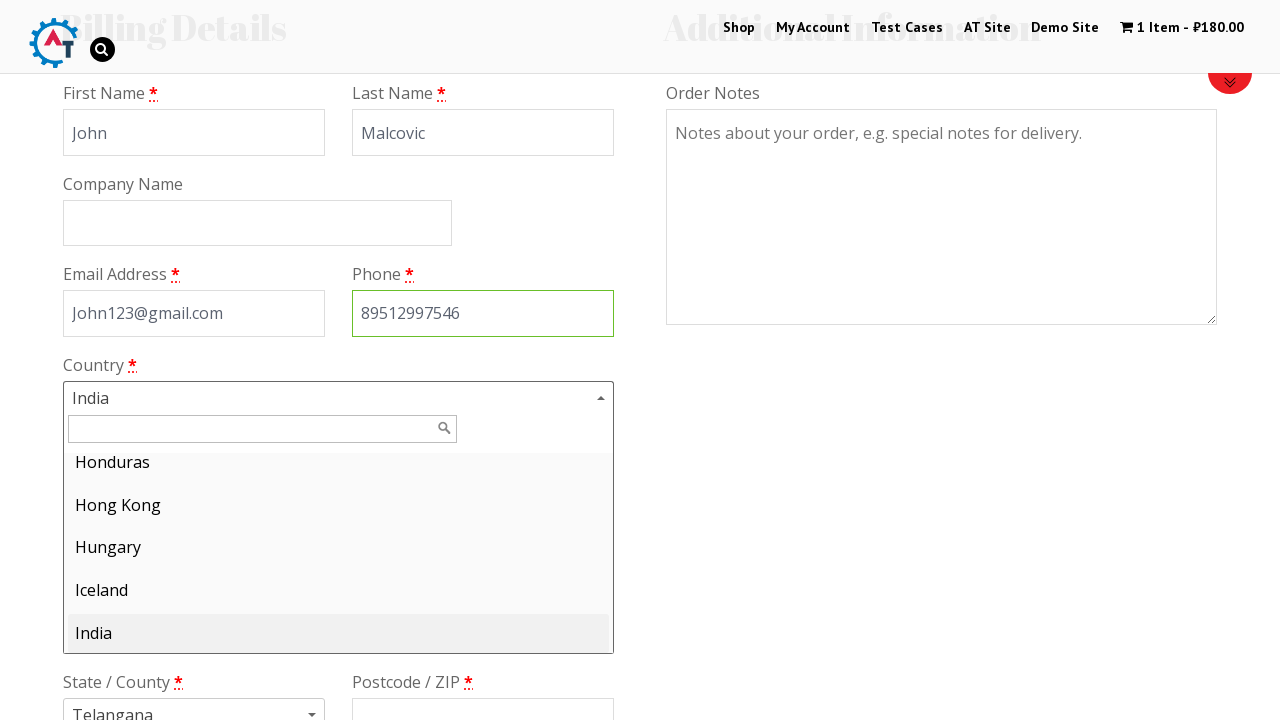

Typed 'Russia' in country search field on #s2id_autogen1_search
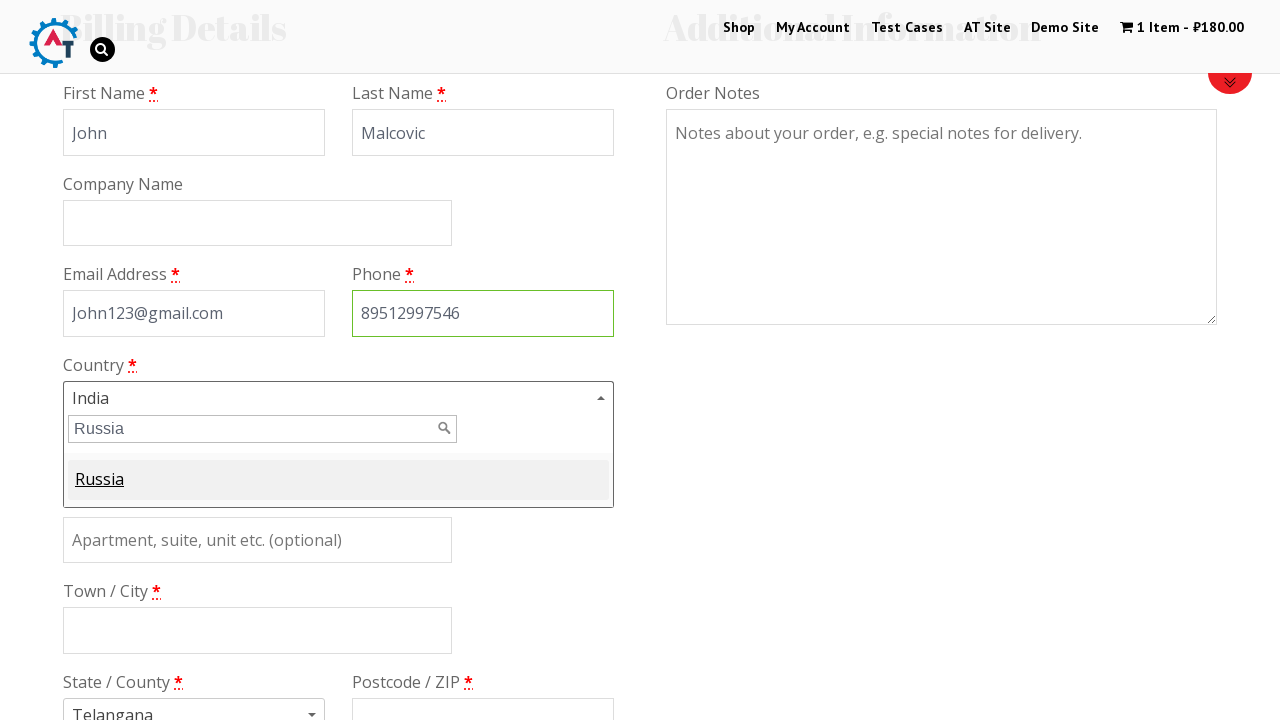

Selected Russia from country dropdown at (338, 480) on #select2-results-1
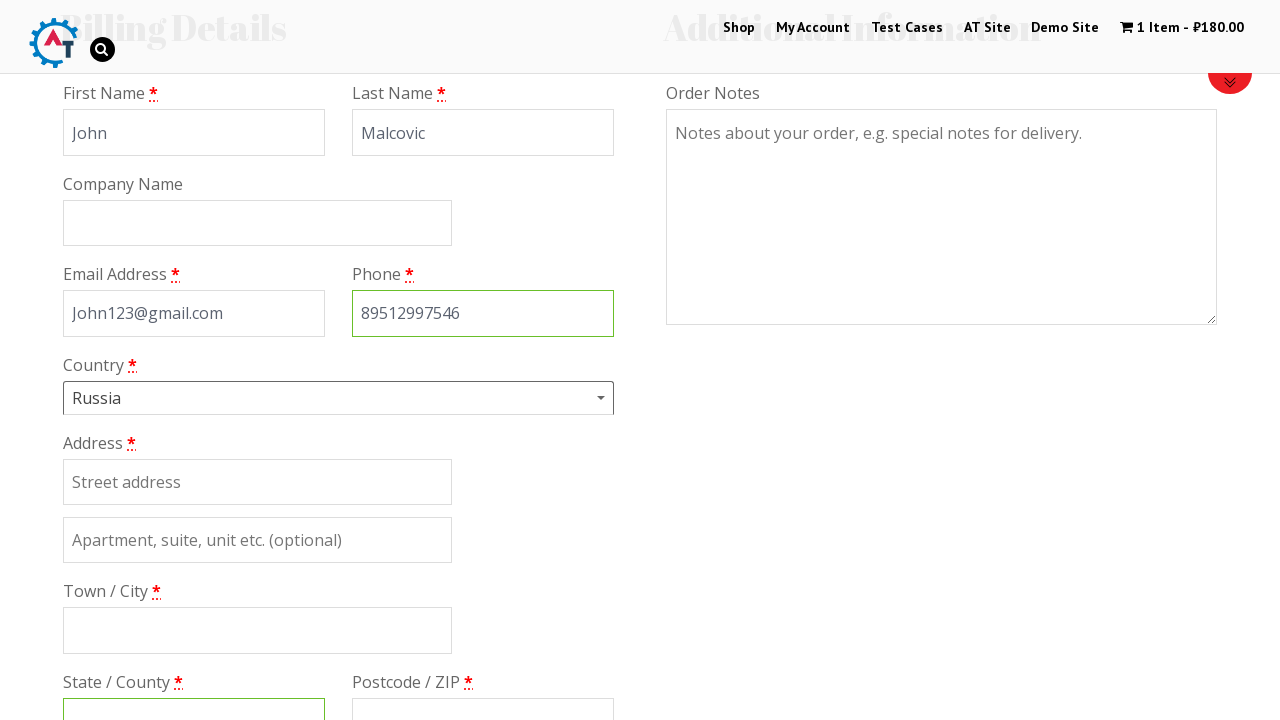

Filled billing address with 'Krasnaya Ploshad' on #billing_address_1
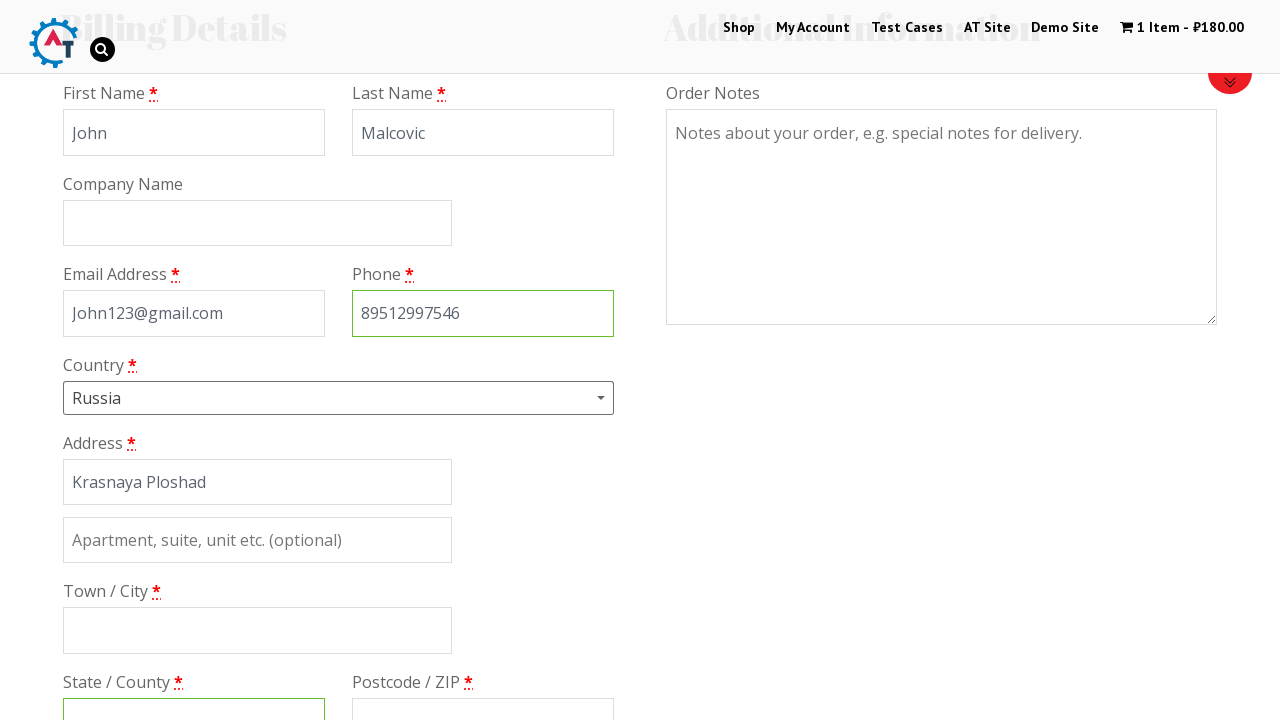

Filled billing city with 'Spb' on #billing_city
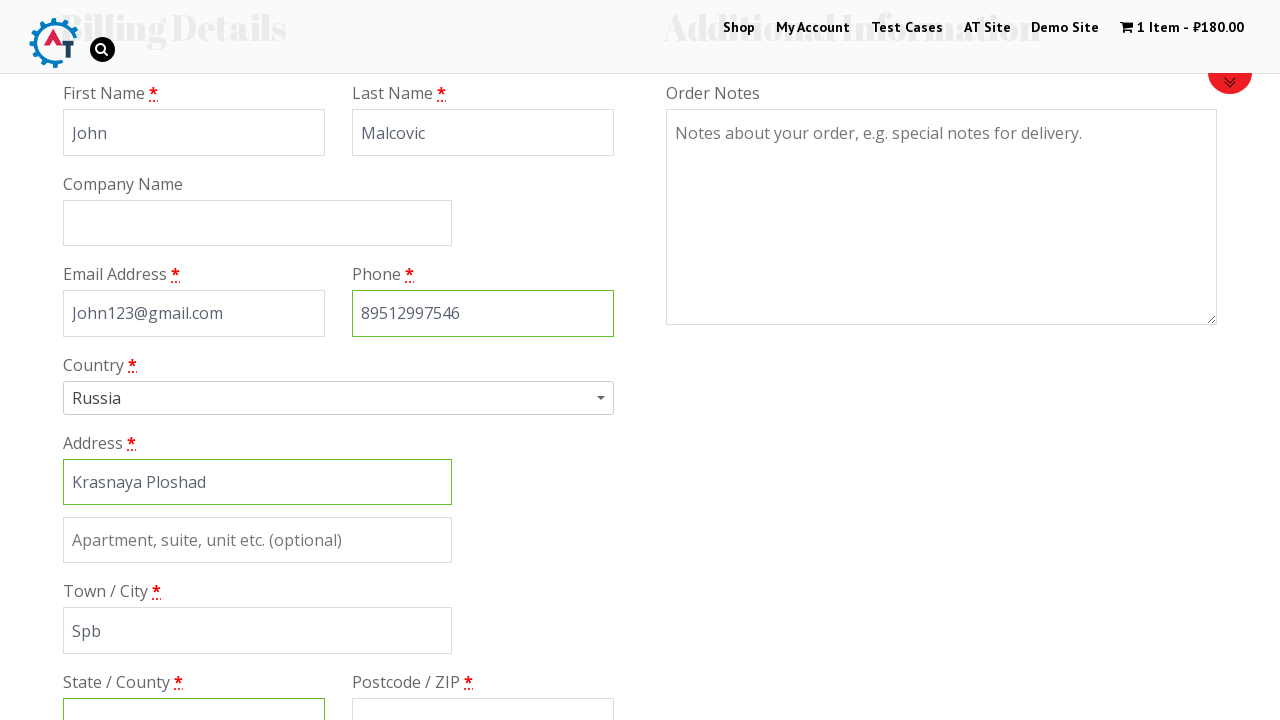

Filled billing state with 'Russia' on #billing_state
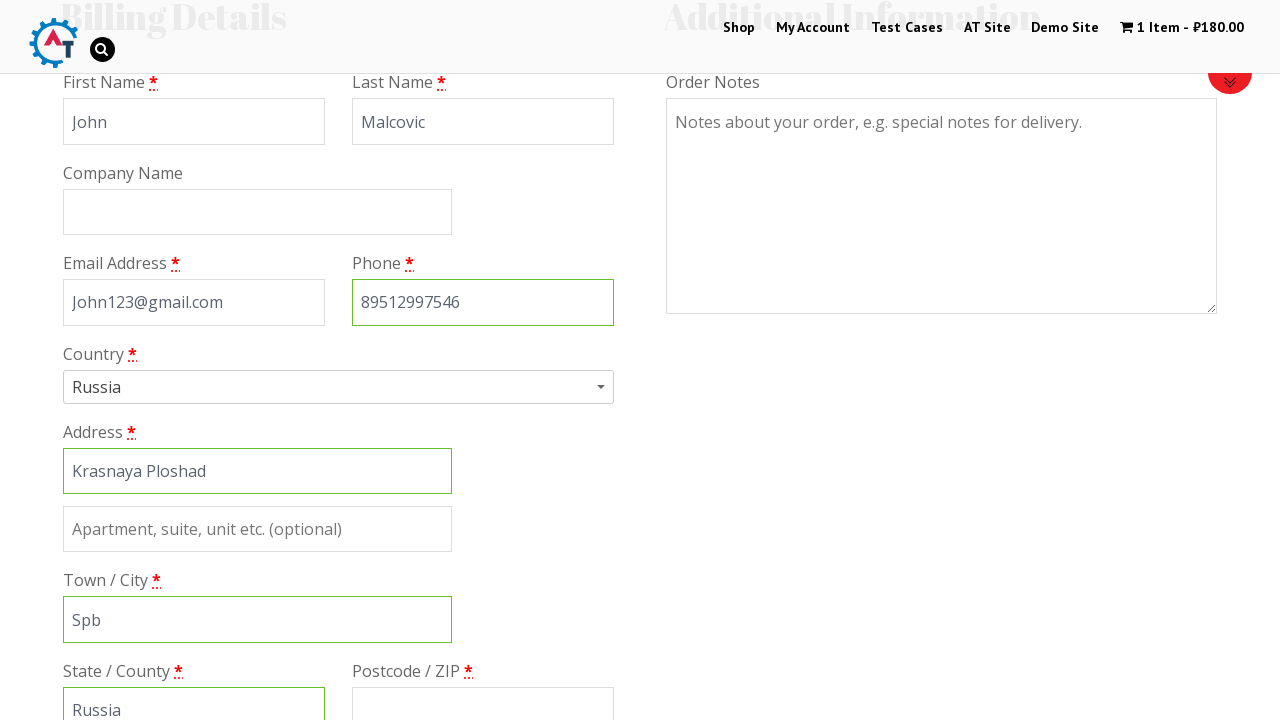

Filled billing postcode with '195277' on #billing_postcode
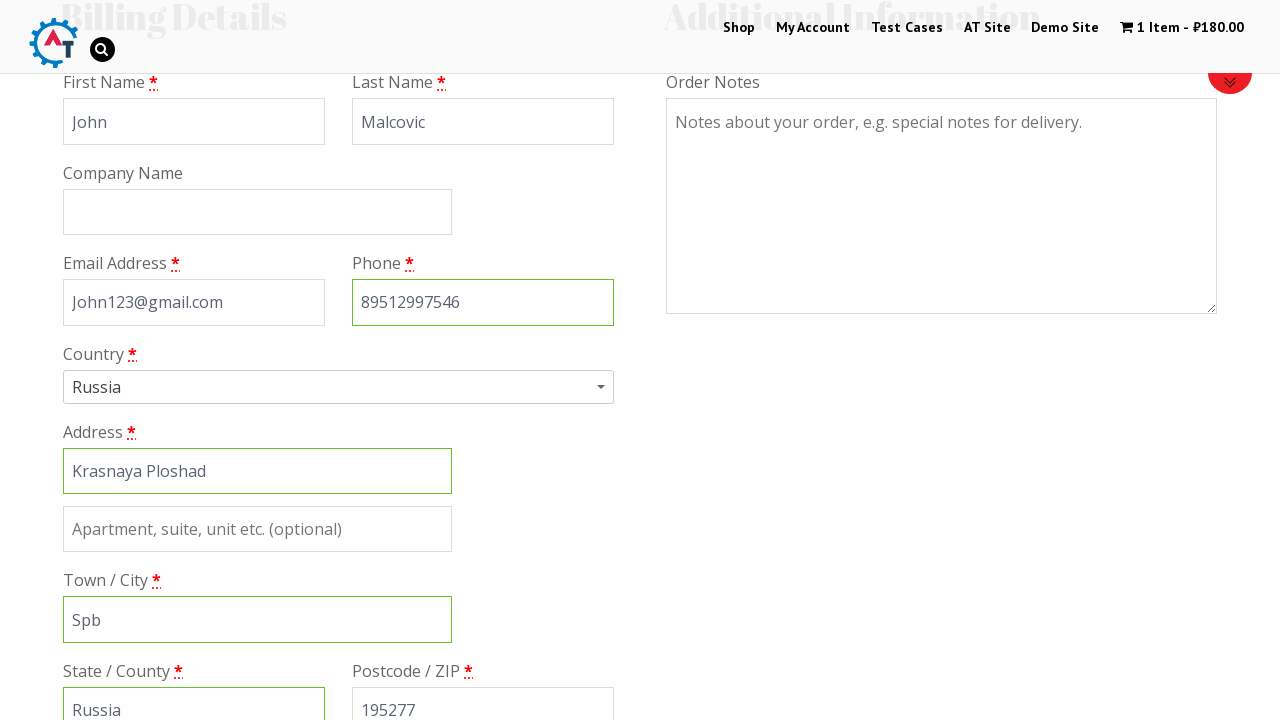

Scrolled down 600px to payment section
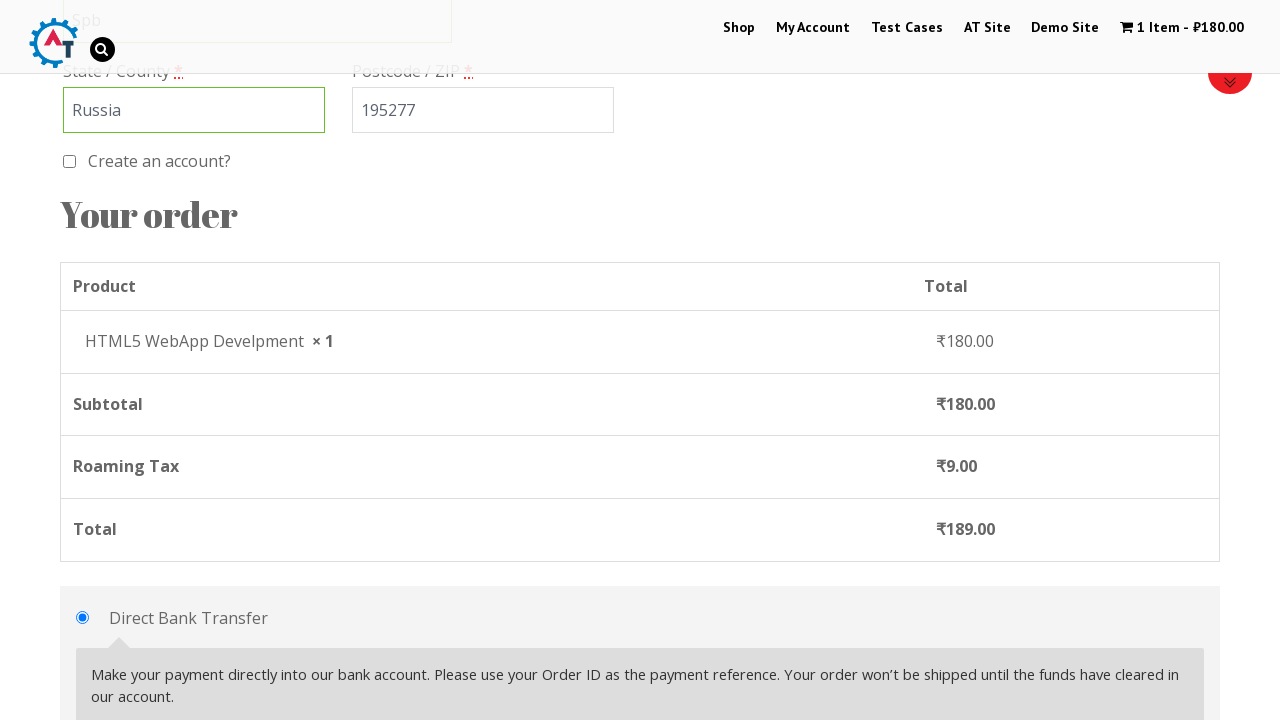

Waited 3 seconds for payment section to load
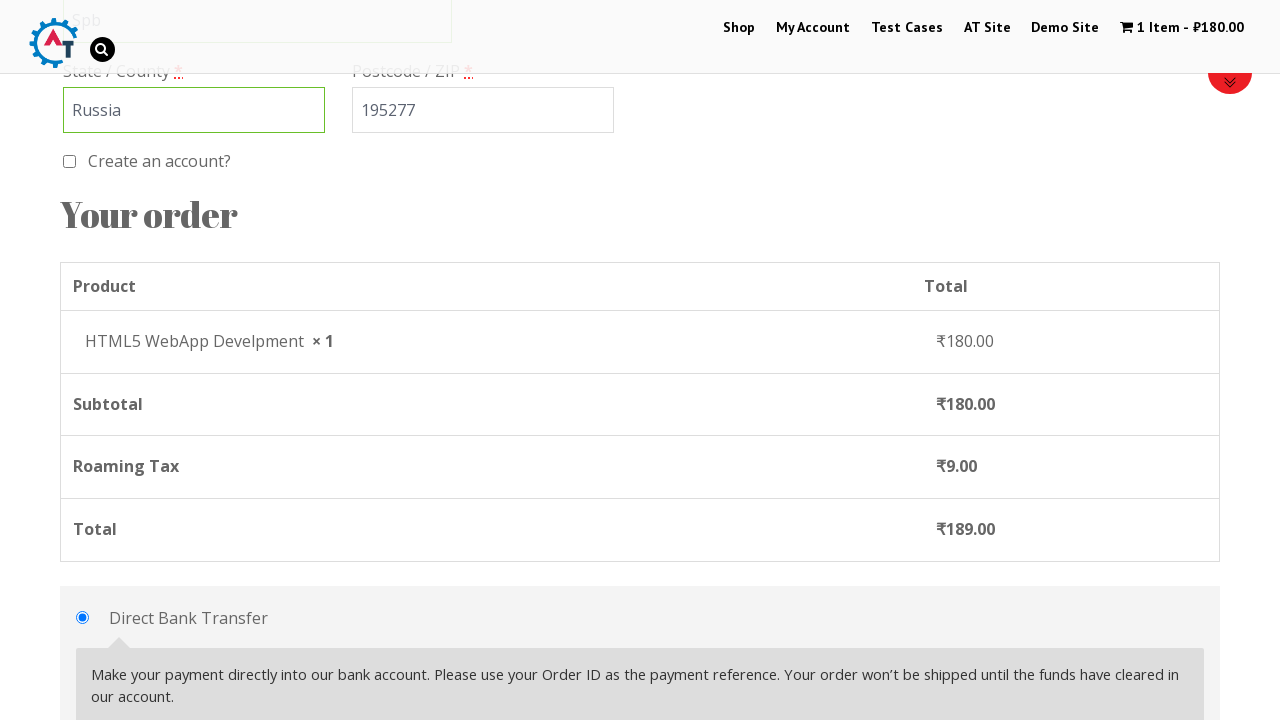

Selected Check Payments payment method at (82, 360) on #payment_method_cheque
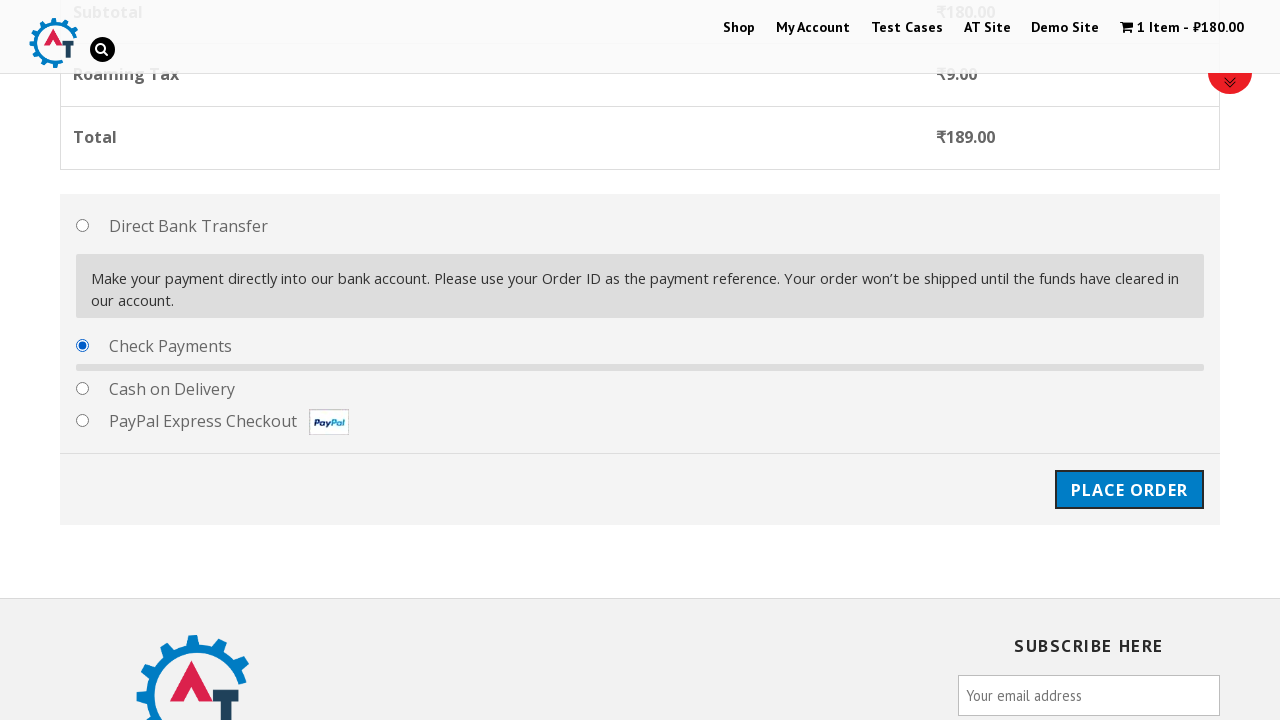

Clicked Place Order button at (1129, 471) on #place_order
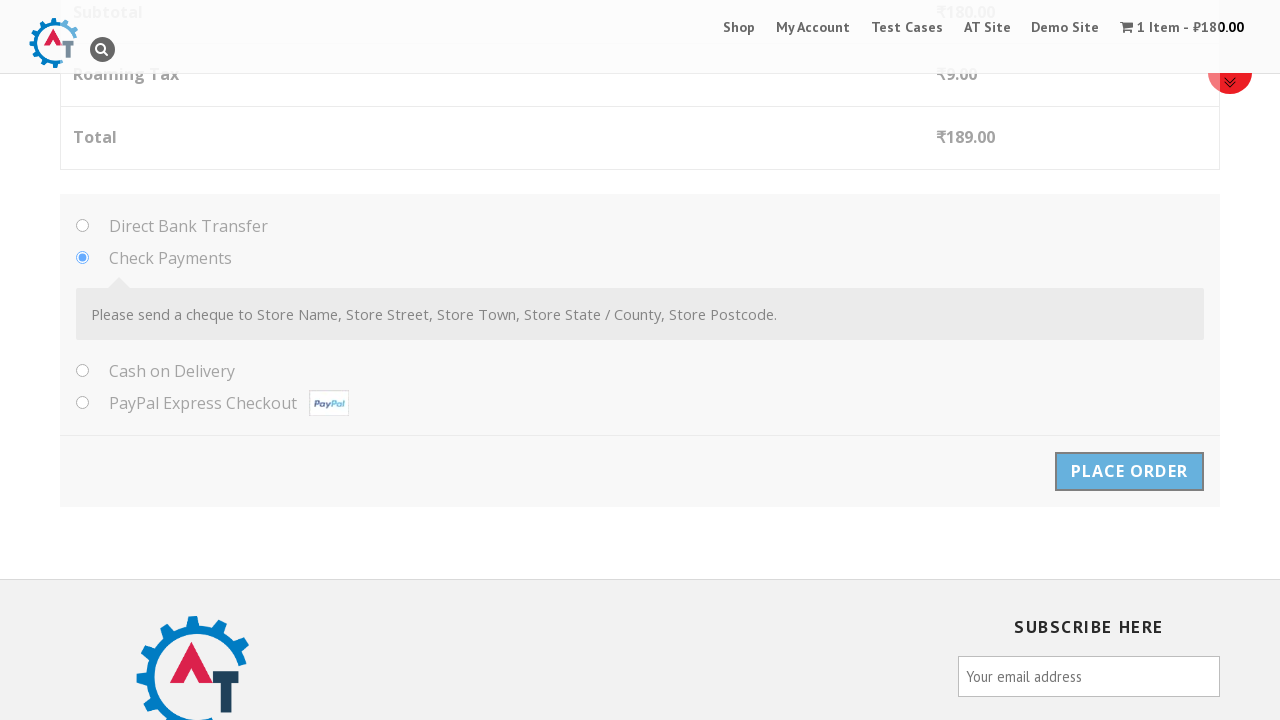

Order confirmation message appeared
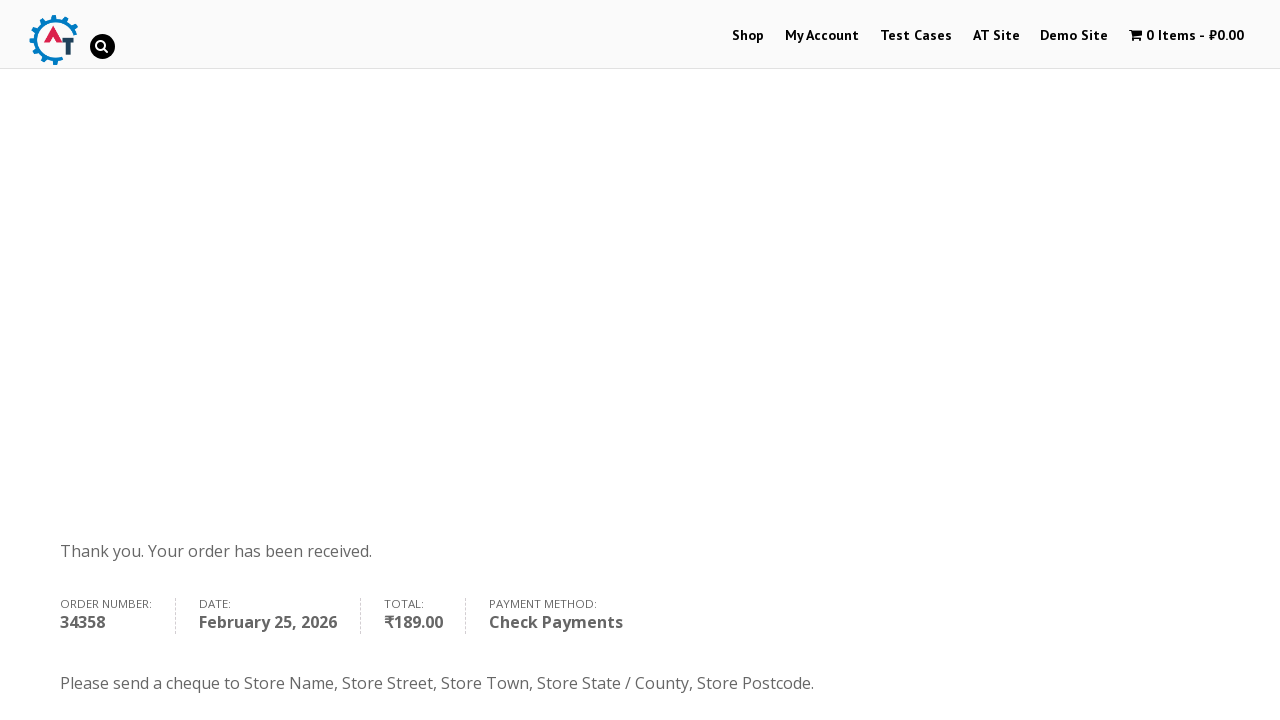

Payment method confirmation appeared in order details
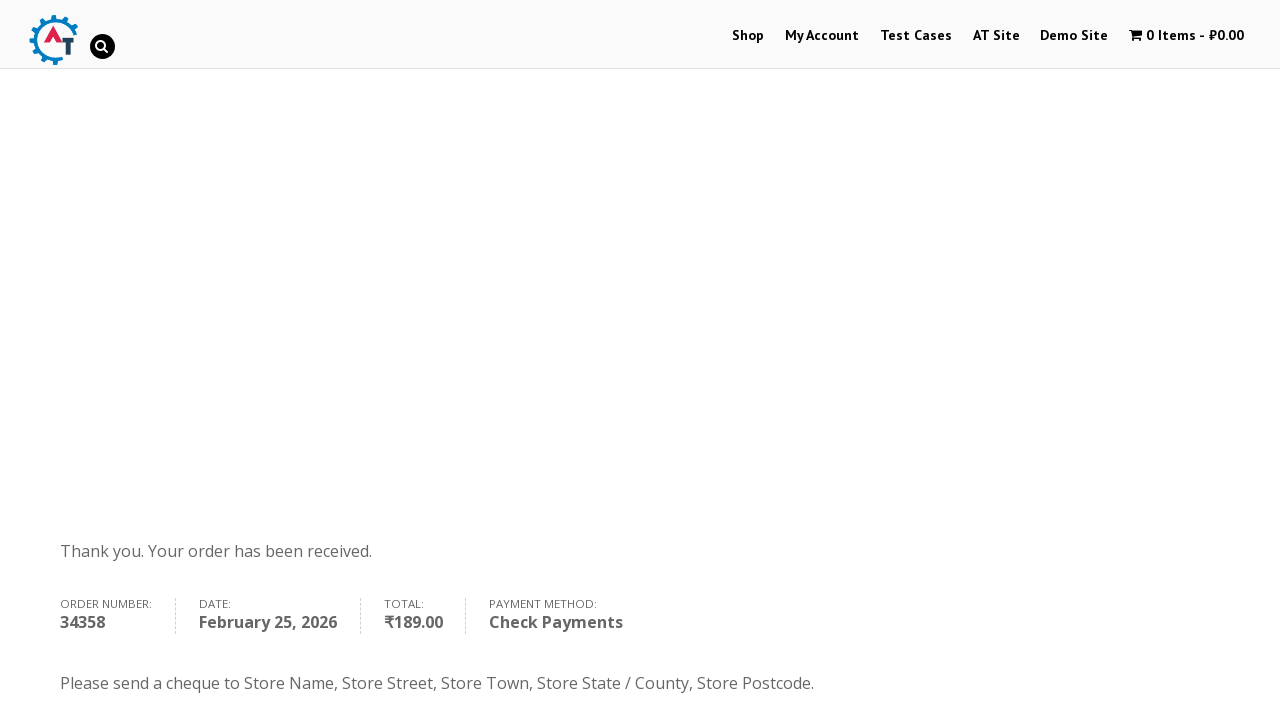

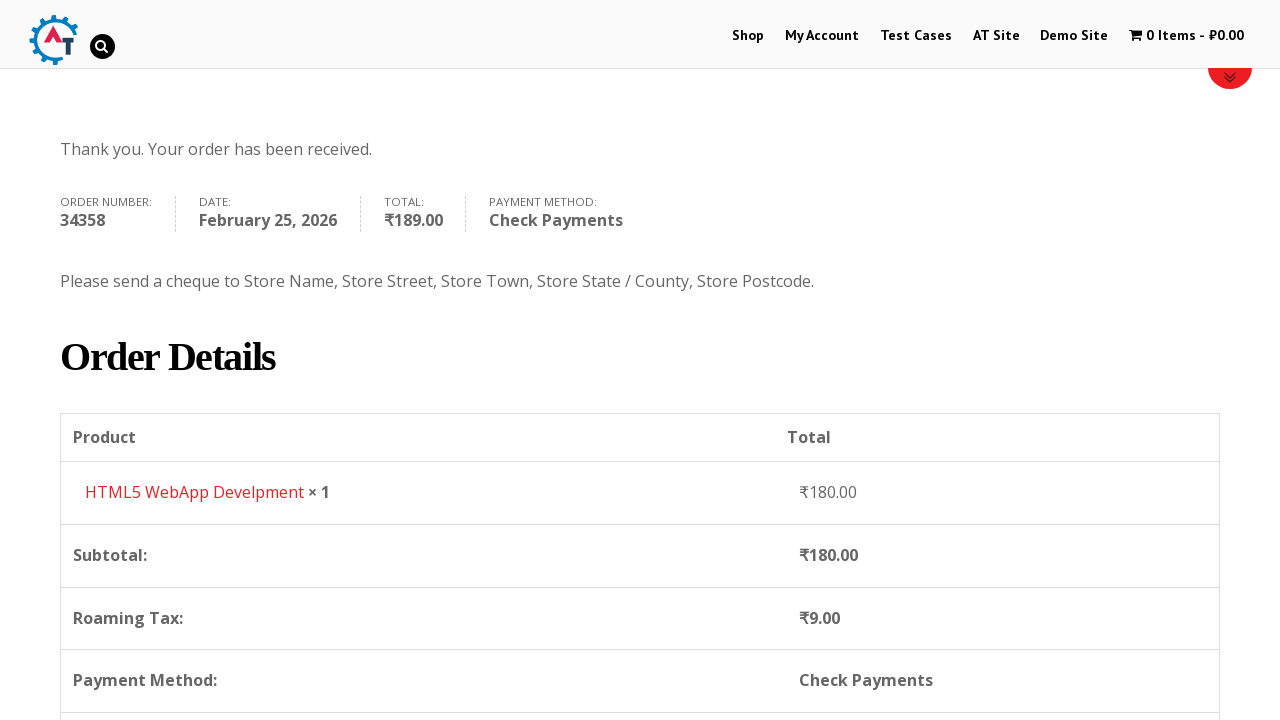